Tests that clicking the Moved link displays a status message containing "Moved"

Starting URL: https://demoqa.com/links

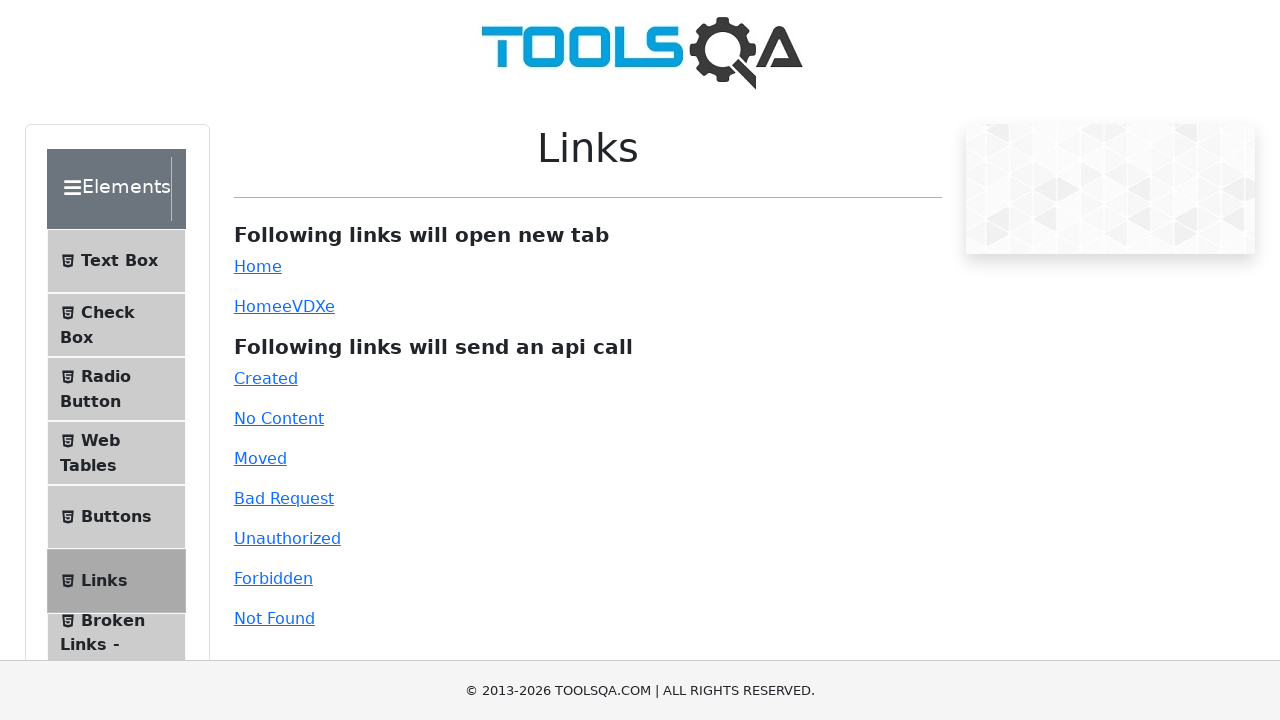

Clicked the Moved link at (260, 458) on a#moved
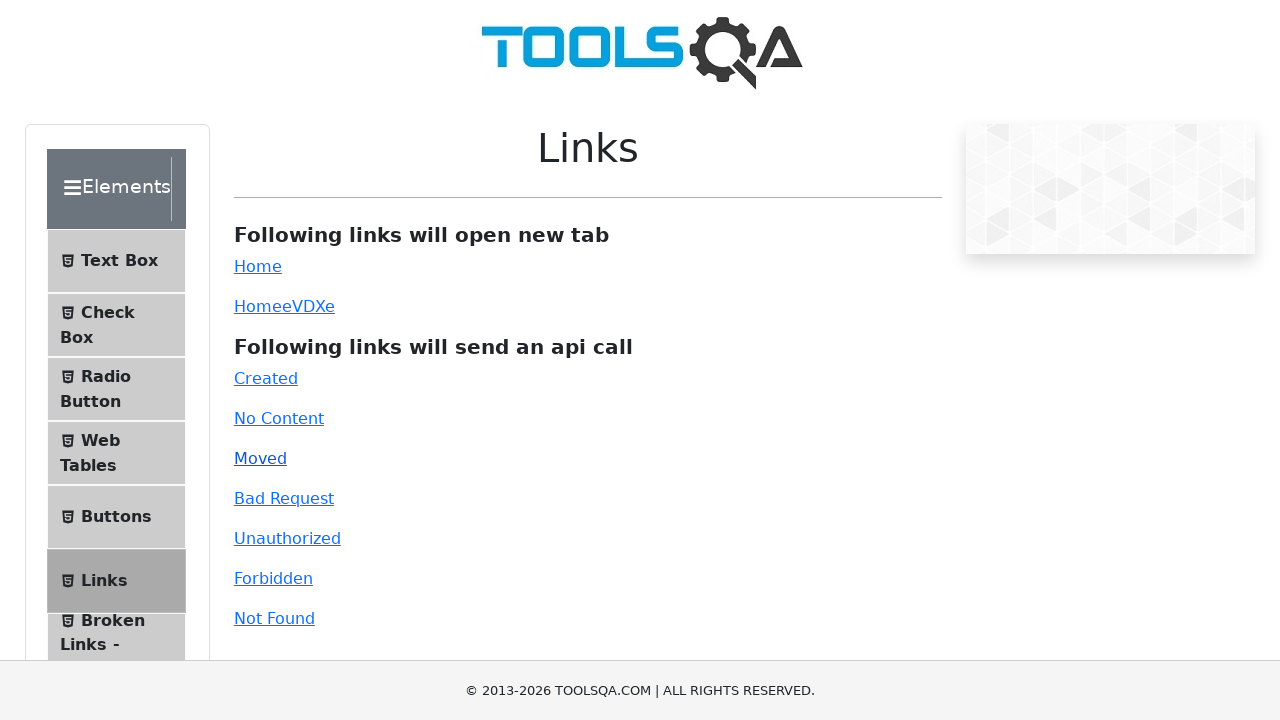

Status message response element loaded
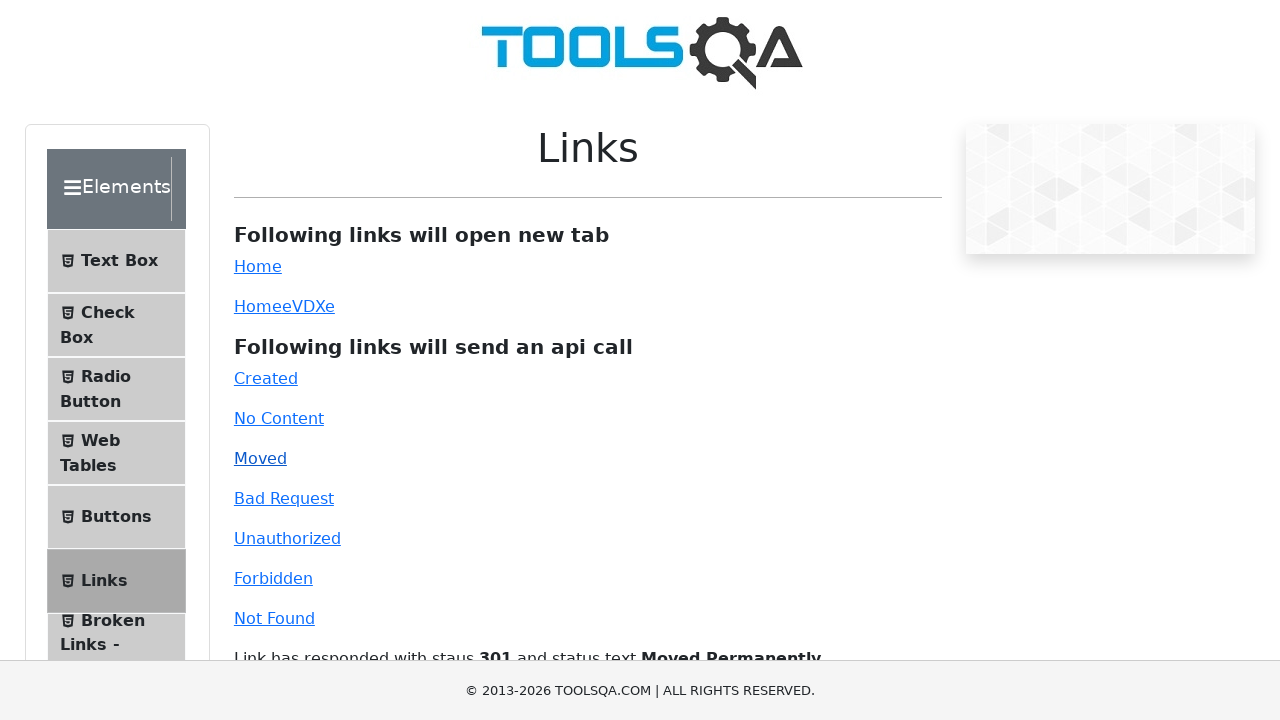

Verified that status message contains 'Moved'
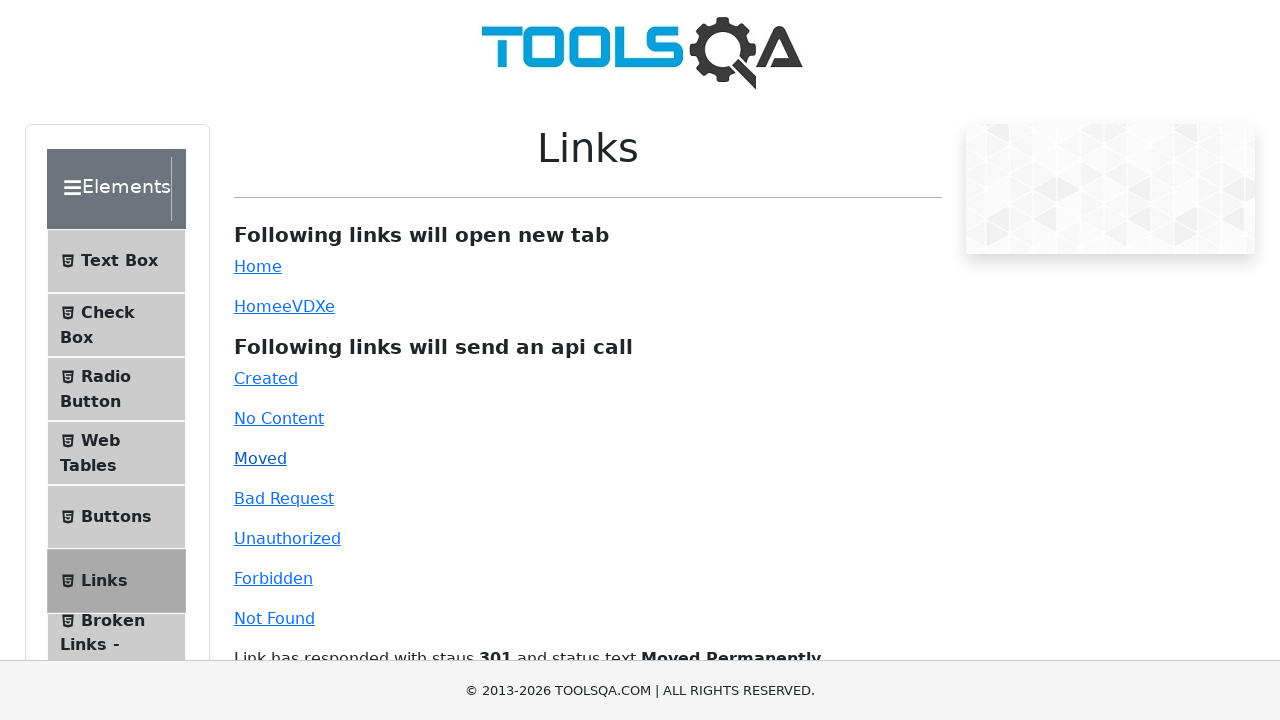

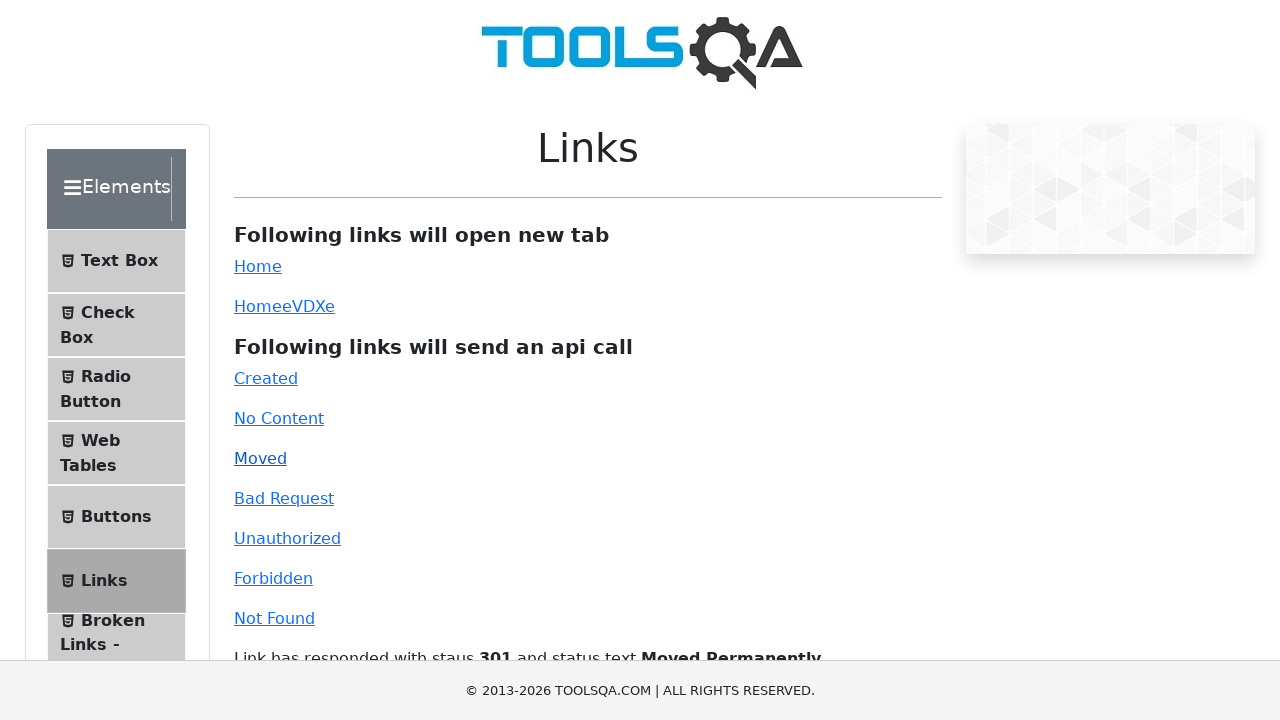